Tests checkbox handling functionality by selecting all checkboxes on the page

Starting URL: https://testautomationpractice.blogspot.com/

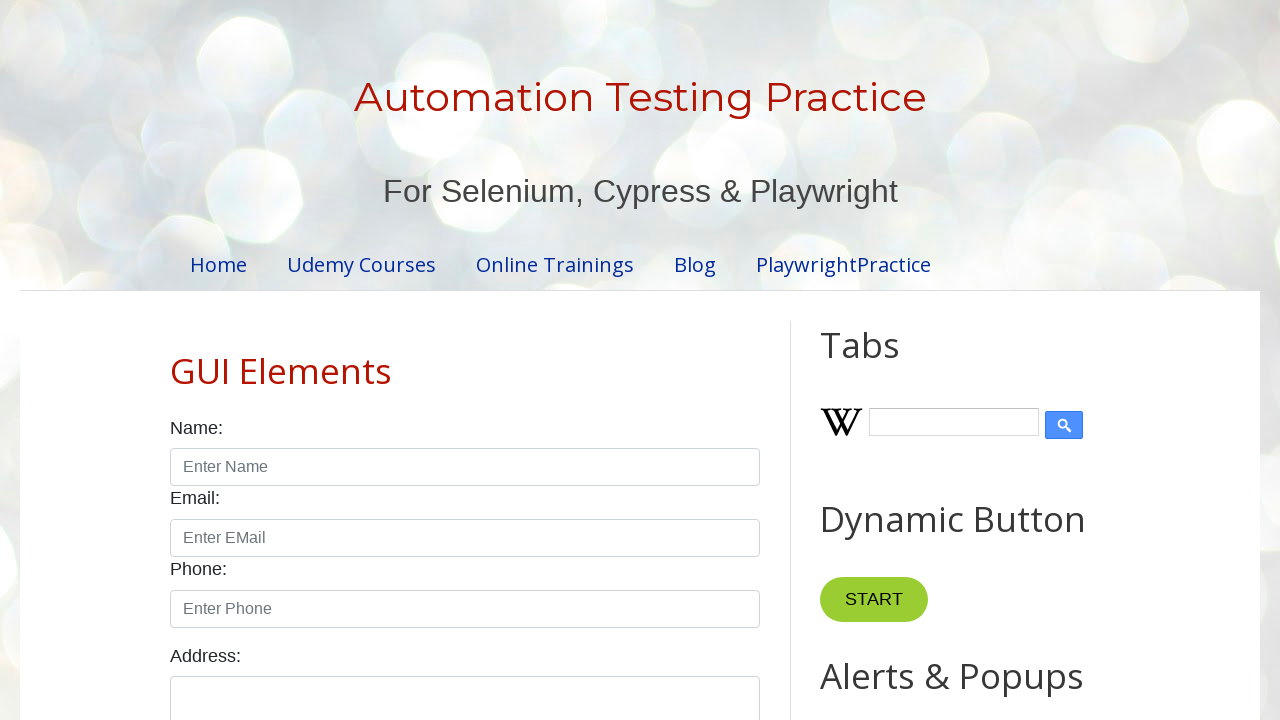

Navigated to test automation practice website
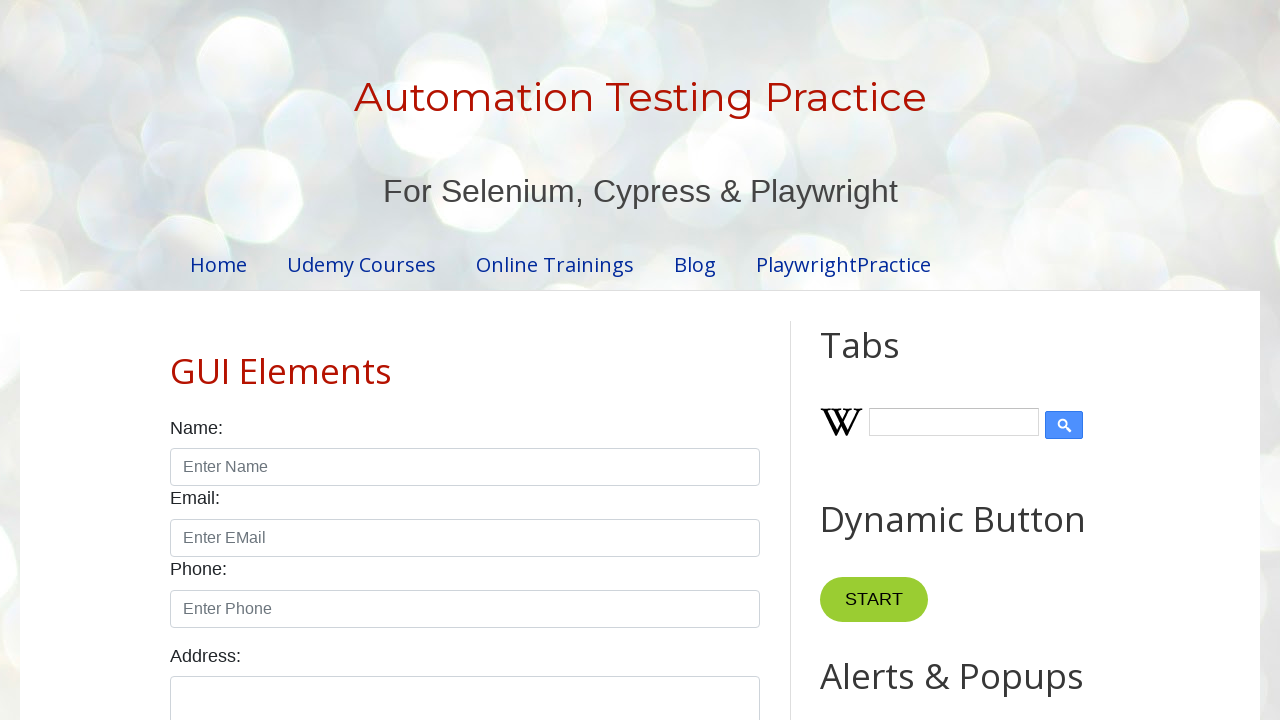

Located all checkboxes with class 'form-check-input'
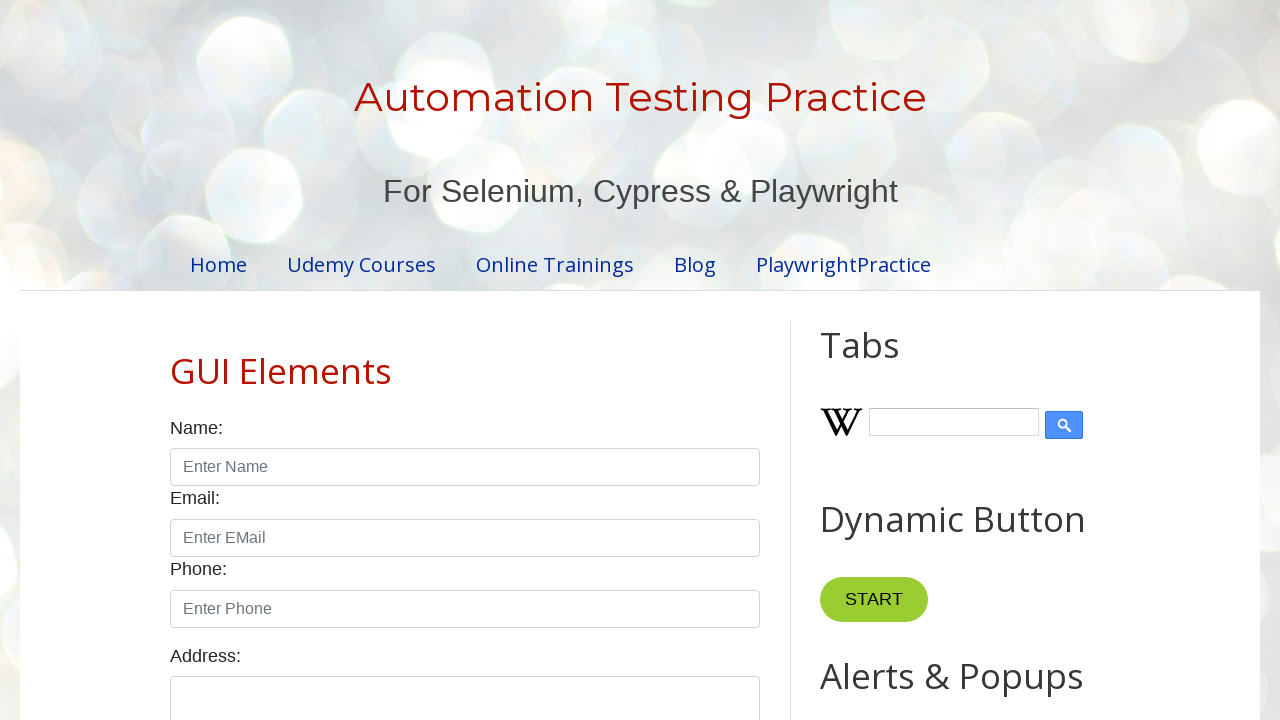

Found 7 checkboxes on the page
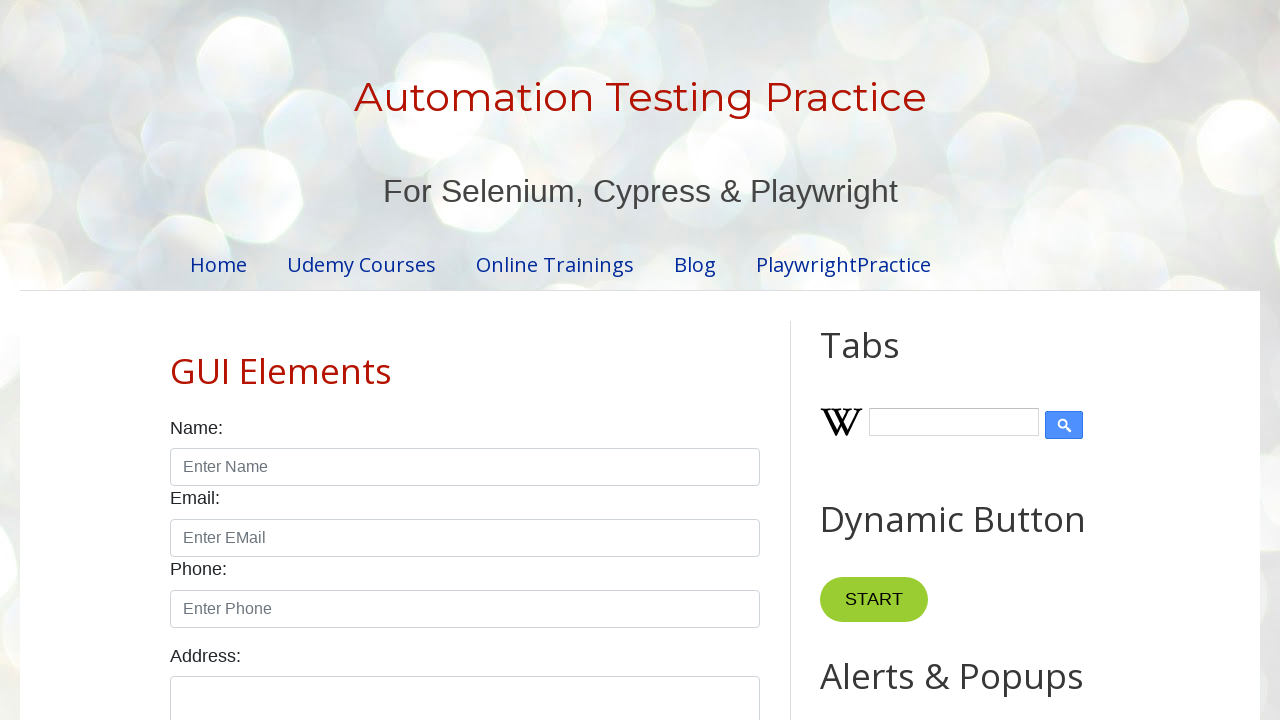

Clicked checkbox 1 of 7 at (176, 360) on xpath=//input[@class='form-check-input' and @type='checkbox'] >> nth=0
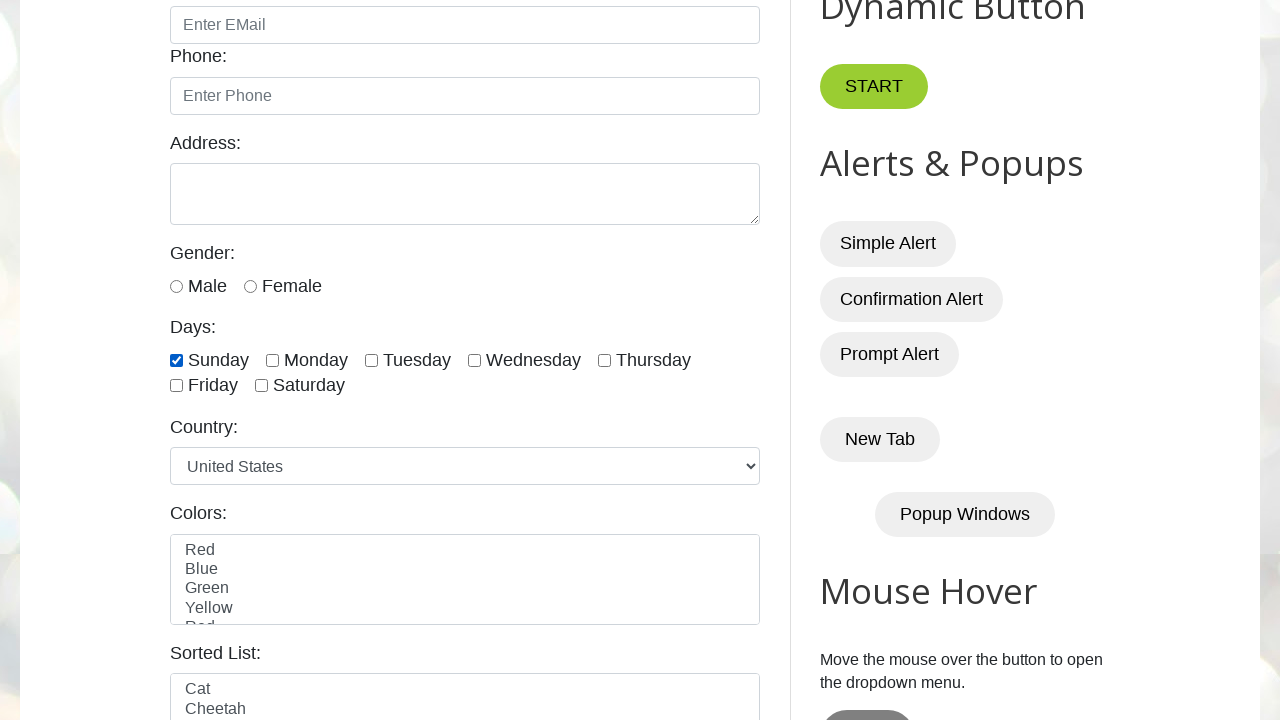

Clicked checkbox 2 of 7 at (272, 360) on xpath=//input[@class='form-check-input' and @type='checkbox'] >> nth=1
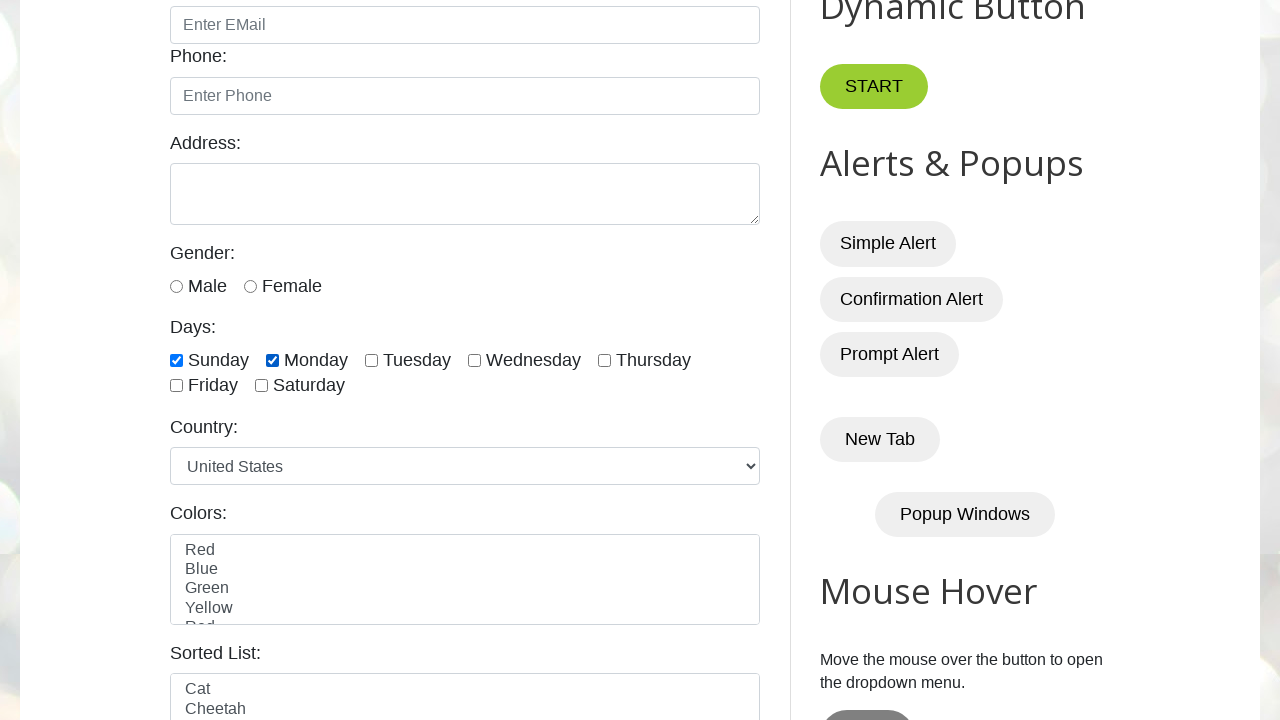

Clicked checkbox 3 of 7 at (372, 360) on xpath=//input[@class='form-check-input' and @type='checkbox'] >> nth=2
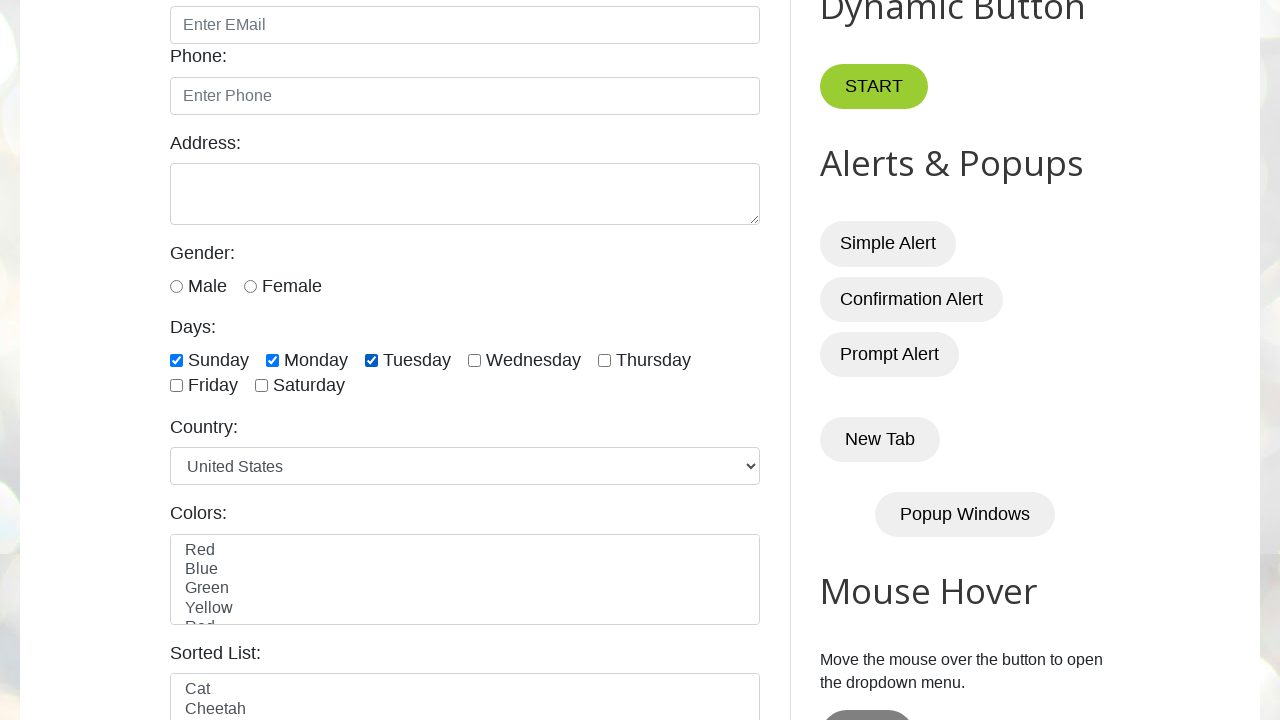

Clicked checkbox 4 of 7 at (474, 360) on xpath=//input[@class='form-check-input' and @type='checkbox'] >> nth=3
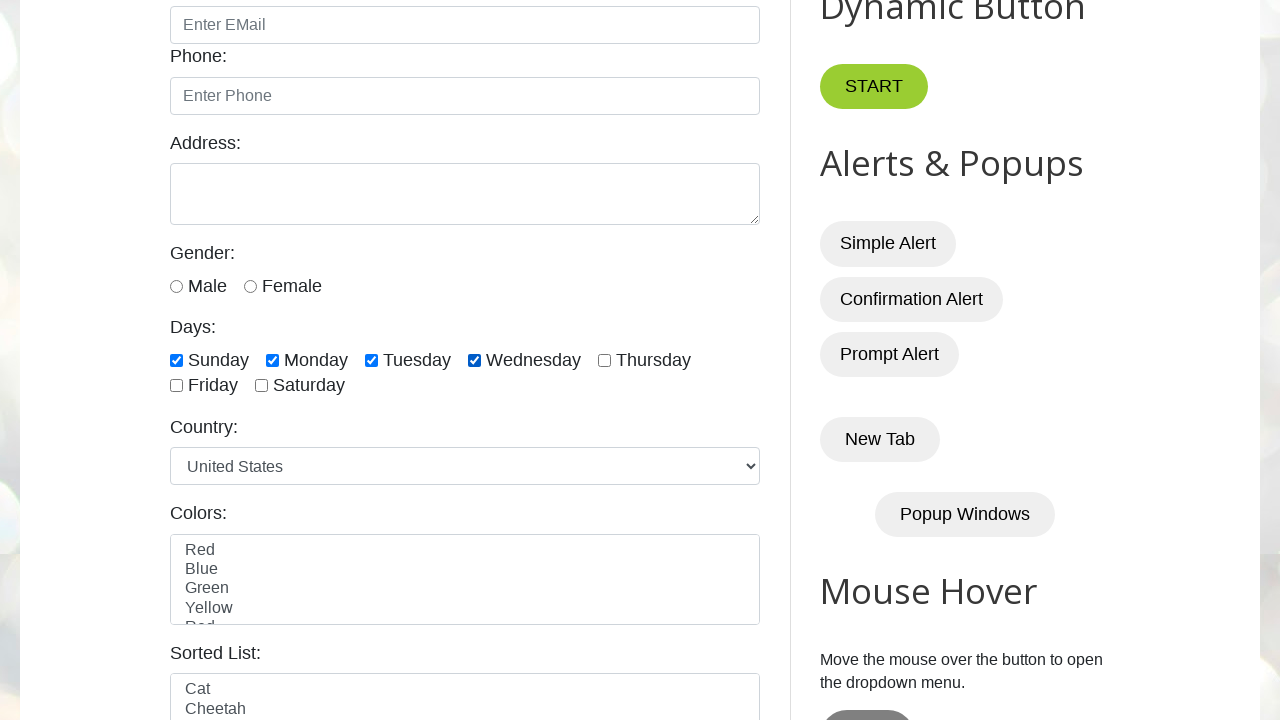

Clicked checkbox 5 of 7 at (604, 360) on xpath=//input[@class='form-check-input' and @type='checkbox'] >> nth=4
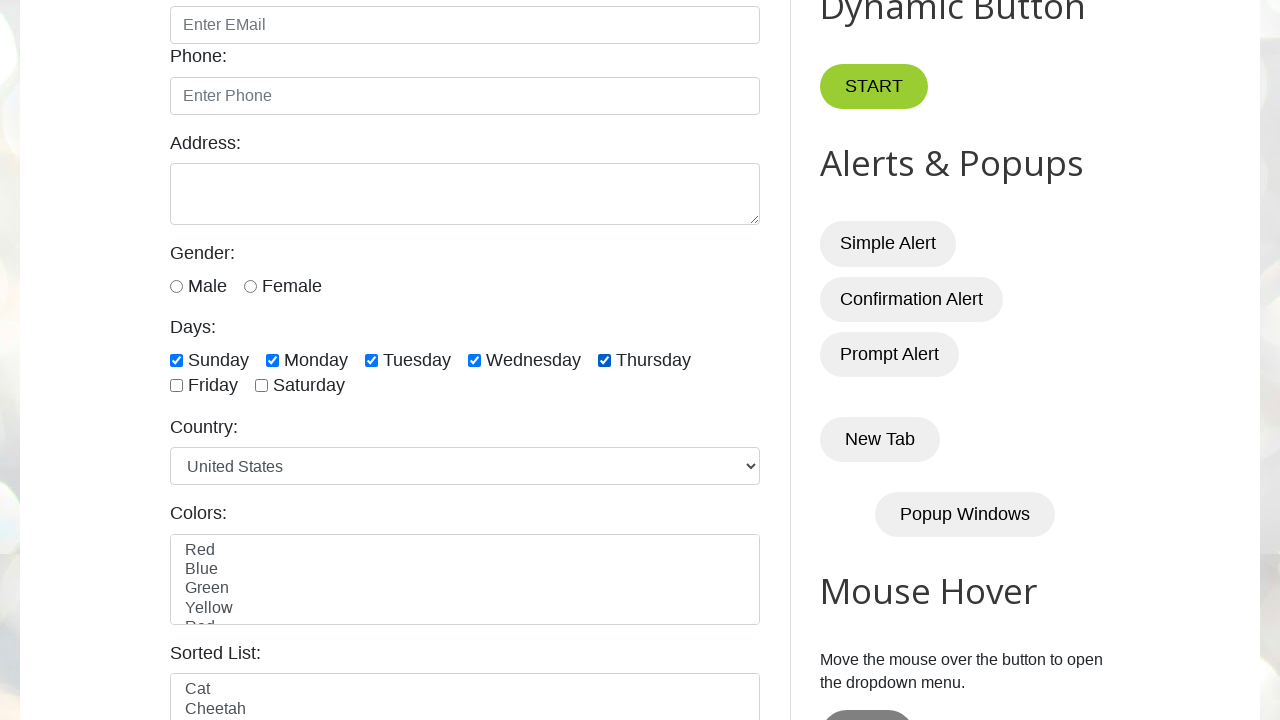

Clicked checkbox 6 of 7 at (176, 386) on xpath=//input[@class='form-check-input' and @type='checkbox'] >> nth=5
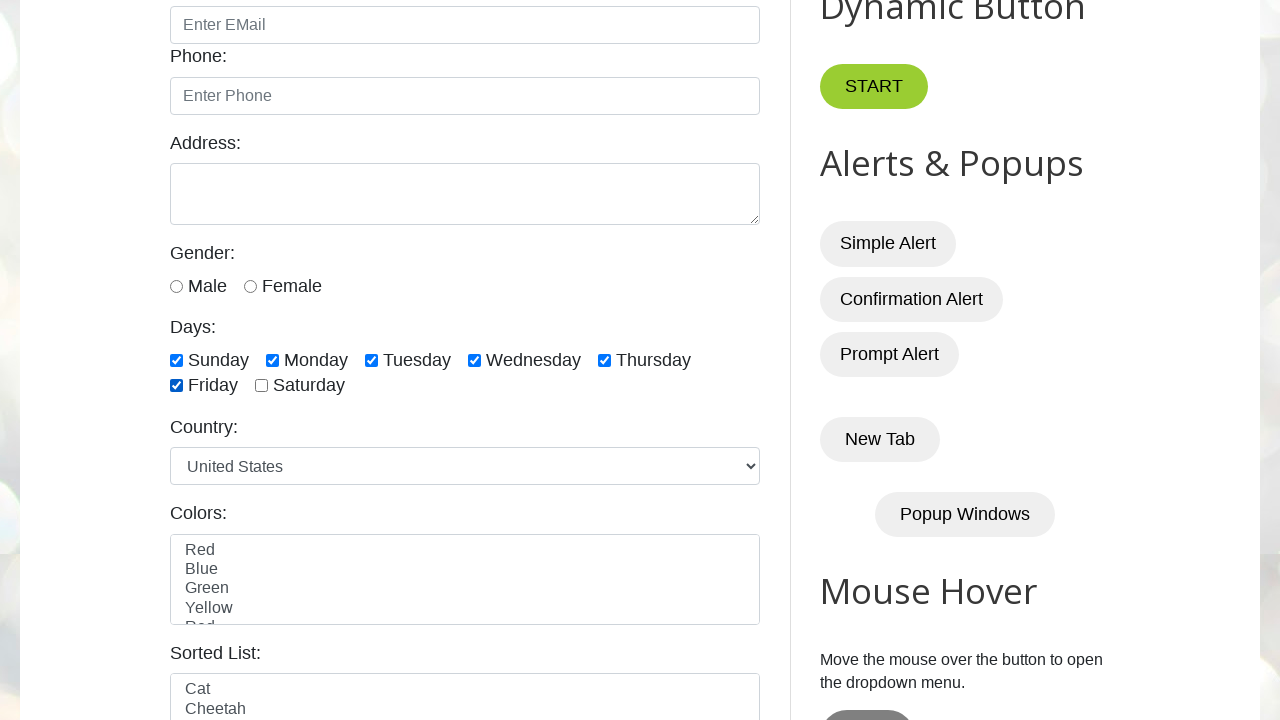

Clicked checkbox 7 of 7 at (262, 386) on xpath=//input[@class='form-check-input' and @type='checkbox'] >> nth=6
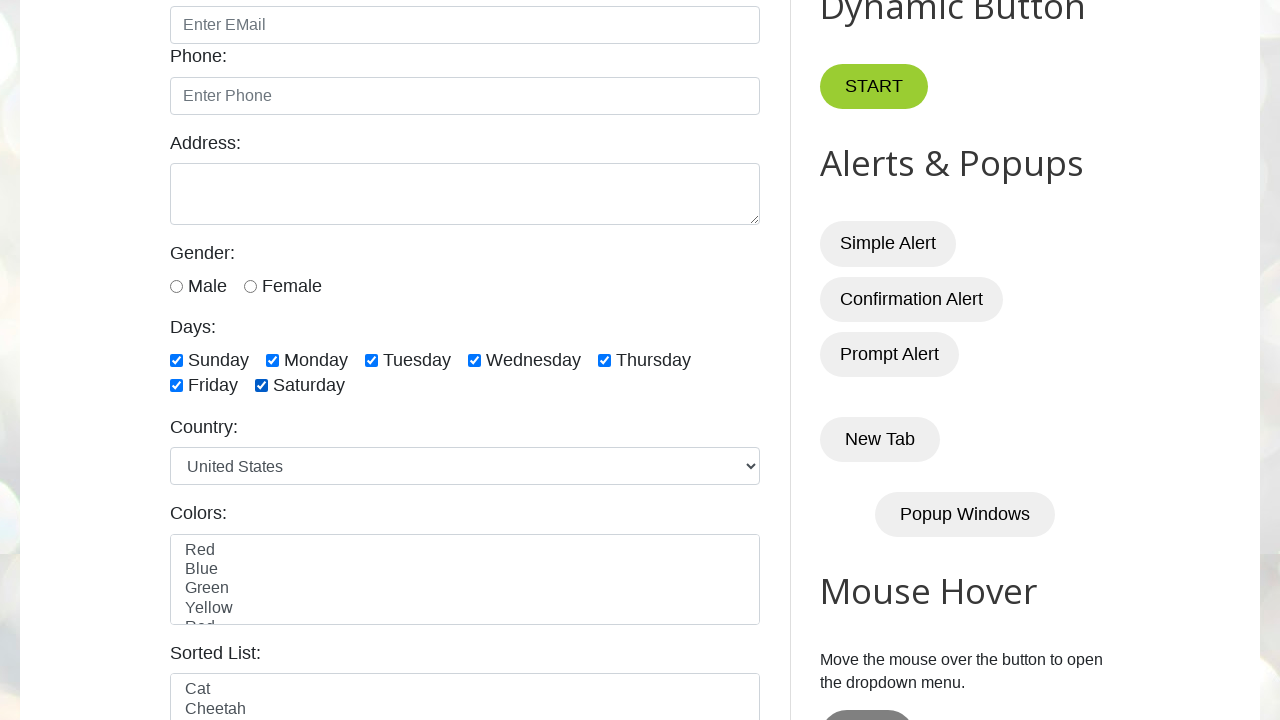

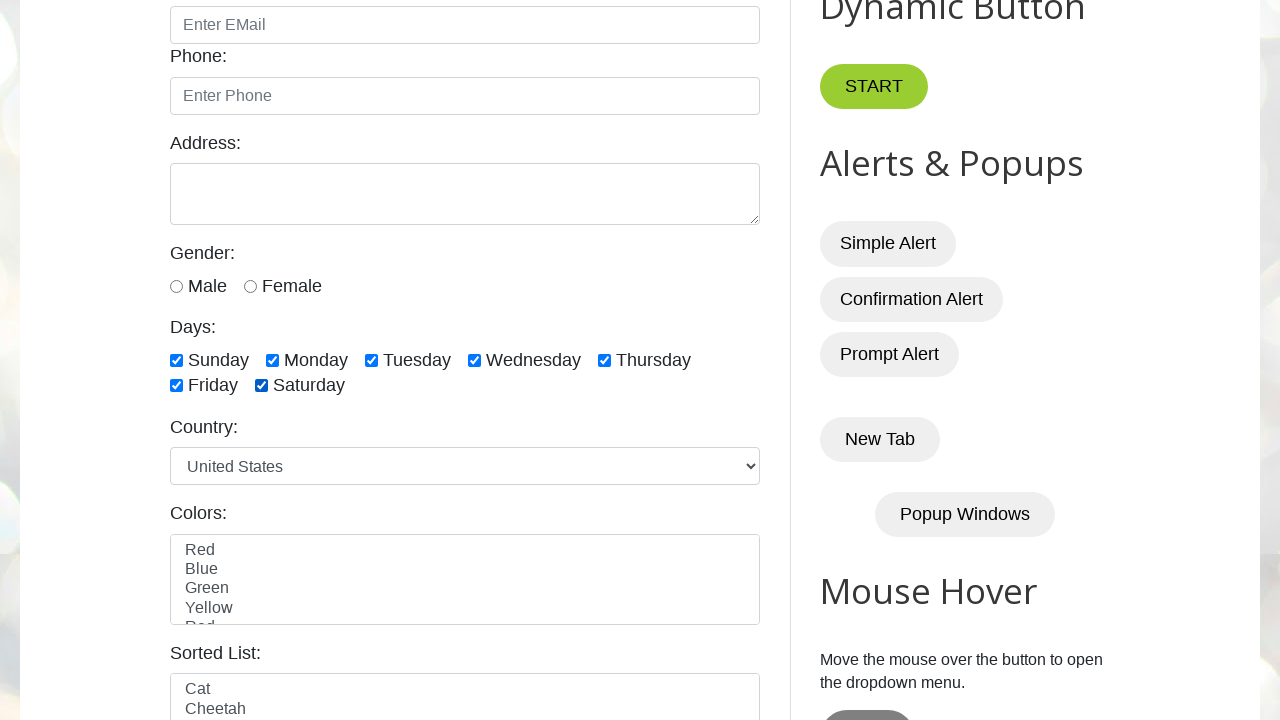